Tests DuckDuckGo search functionality by entering "LambdaTest Blog" as a search query and verifying the results page title contains the search term.

Starting URL: https://duckduckgo.com

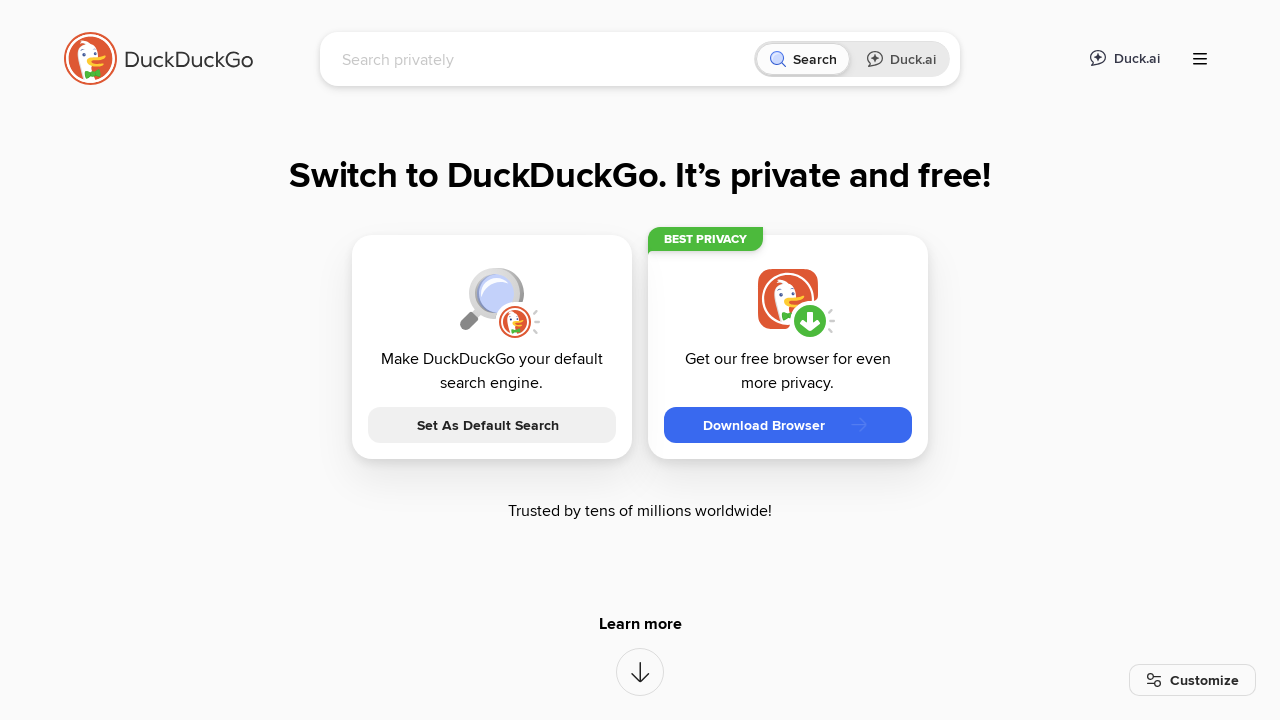

Clicked on DuckDuckGo search input field at (544, 59) on [name="q"]
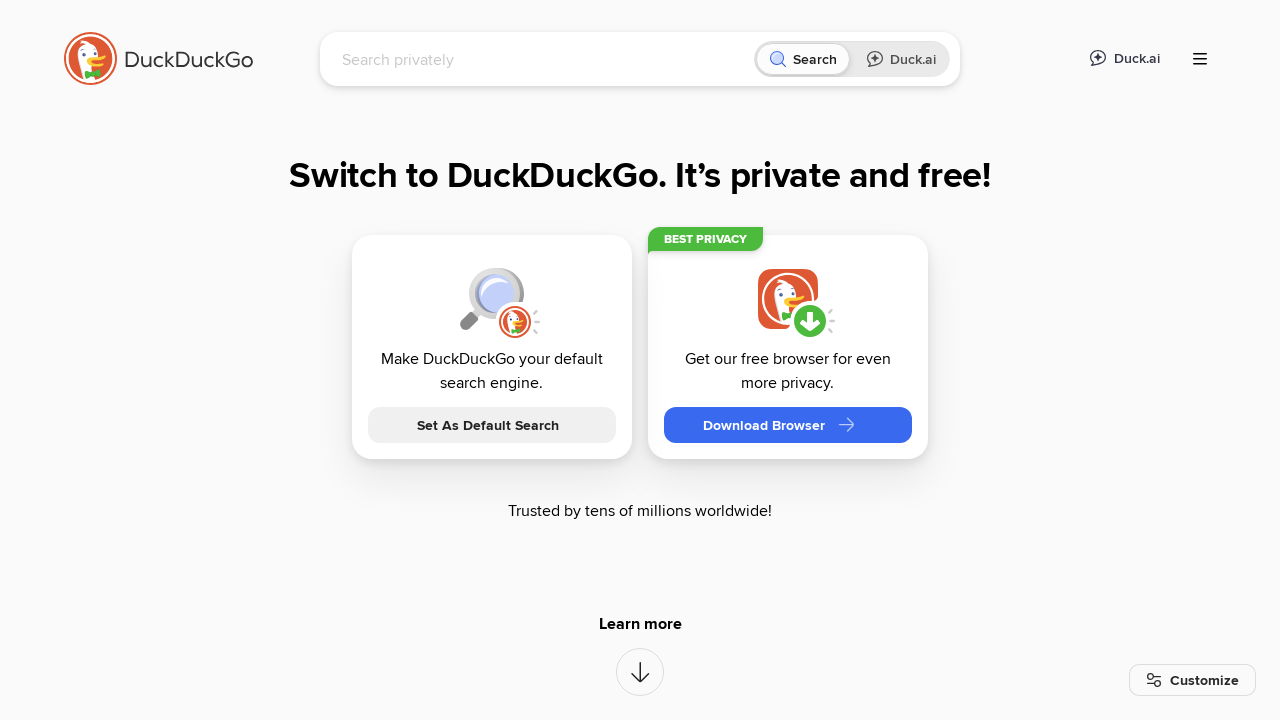

Typed 'LambdaTest Blog' in search field on [name="q"]
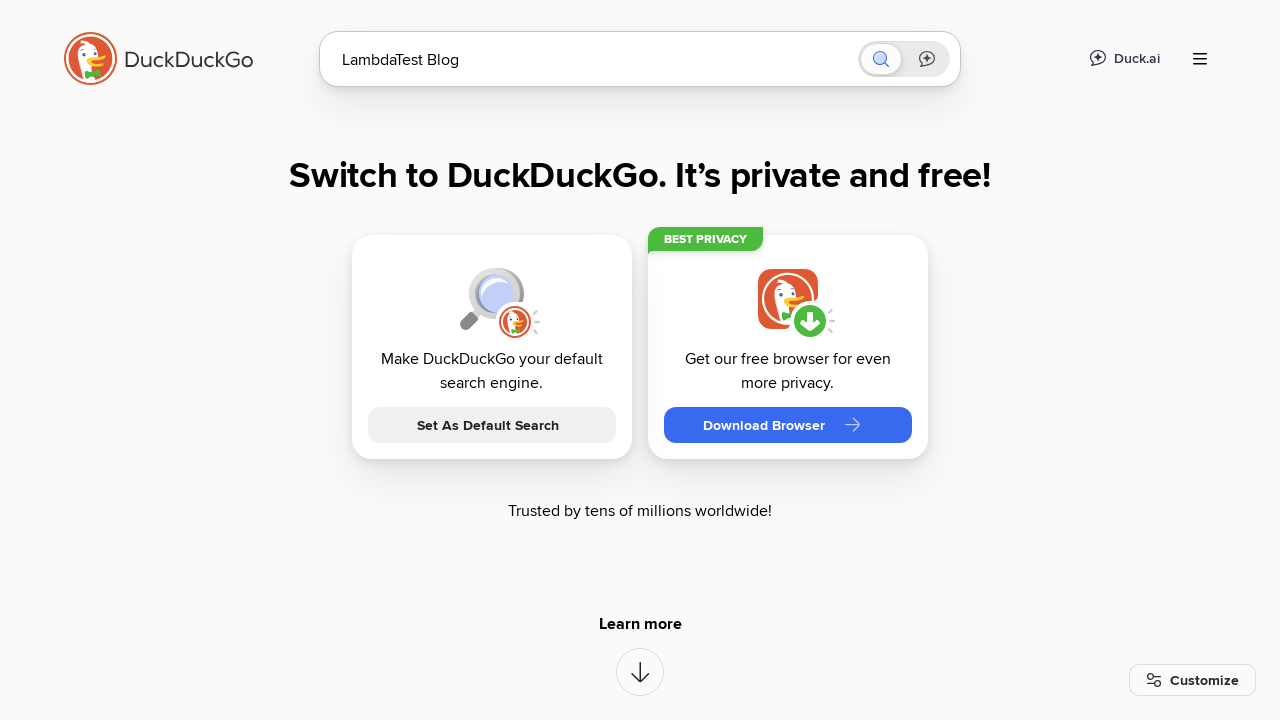

Pressed Enter to submit search query on [name="q"]
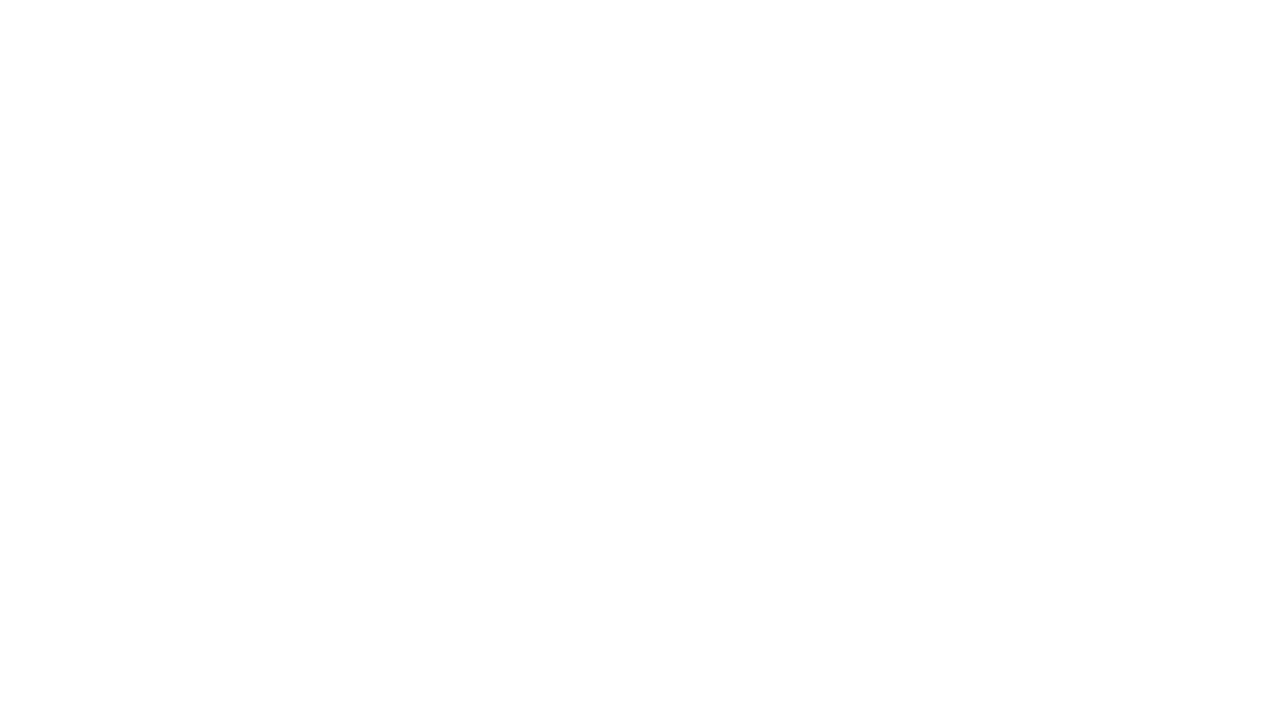

Search results page loaded (domcontentloaded)
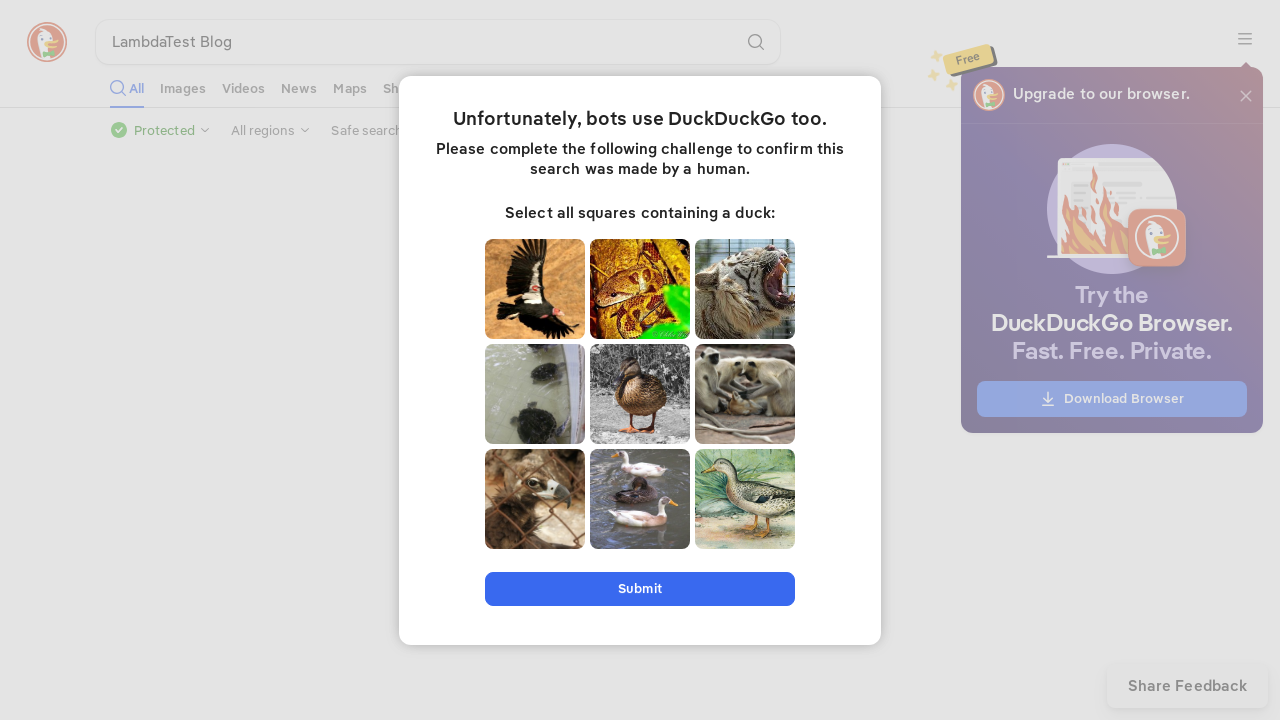

Retrieved page title: 'LambdaTest Blog at DuckDuckGo'
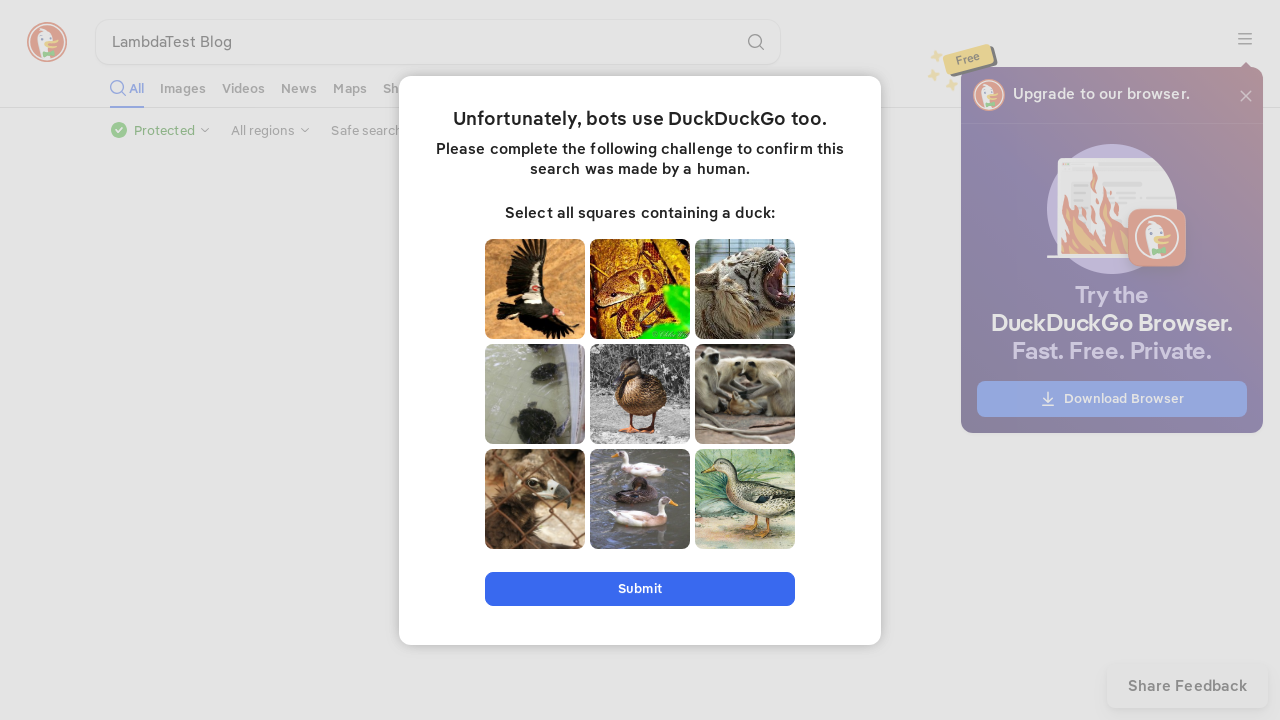

Verified that page title contains 'LambdaTest'
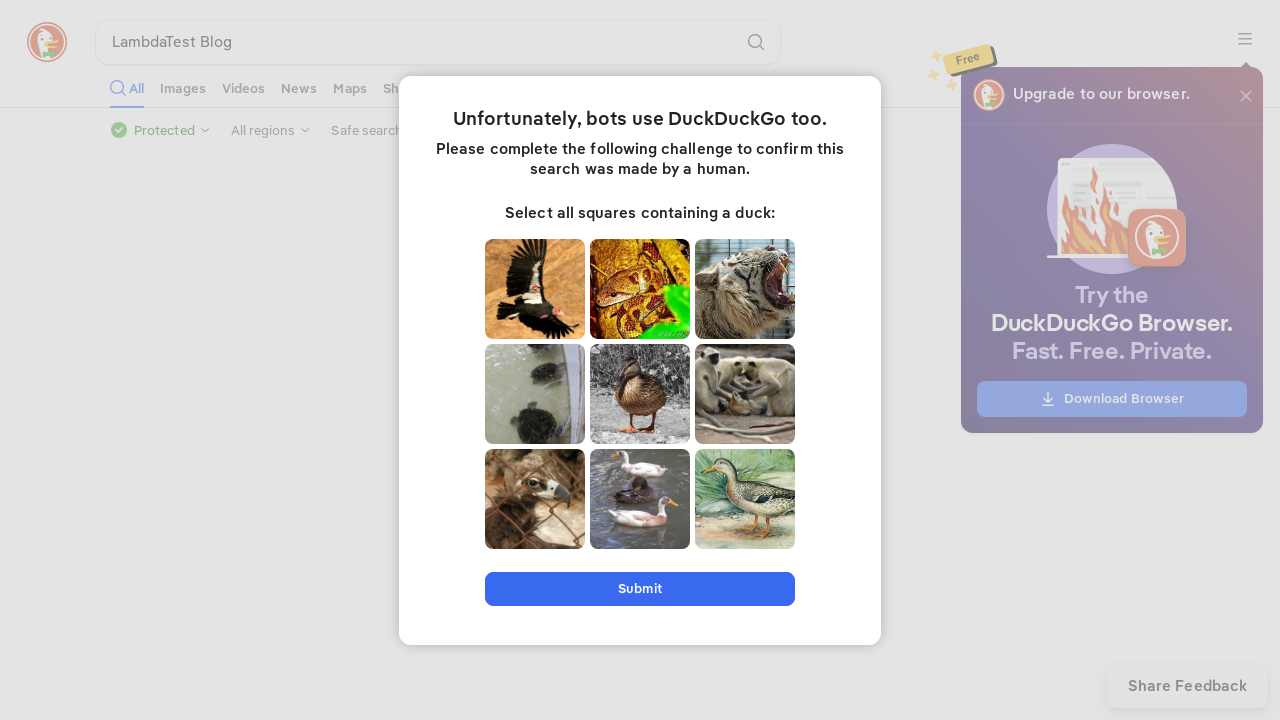

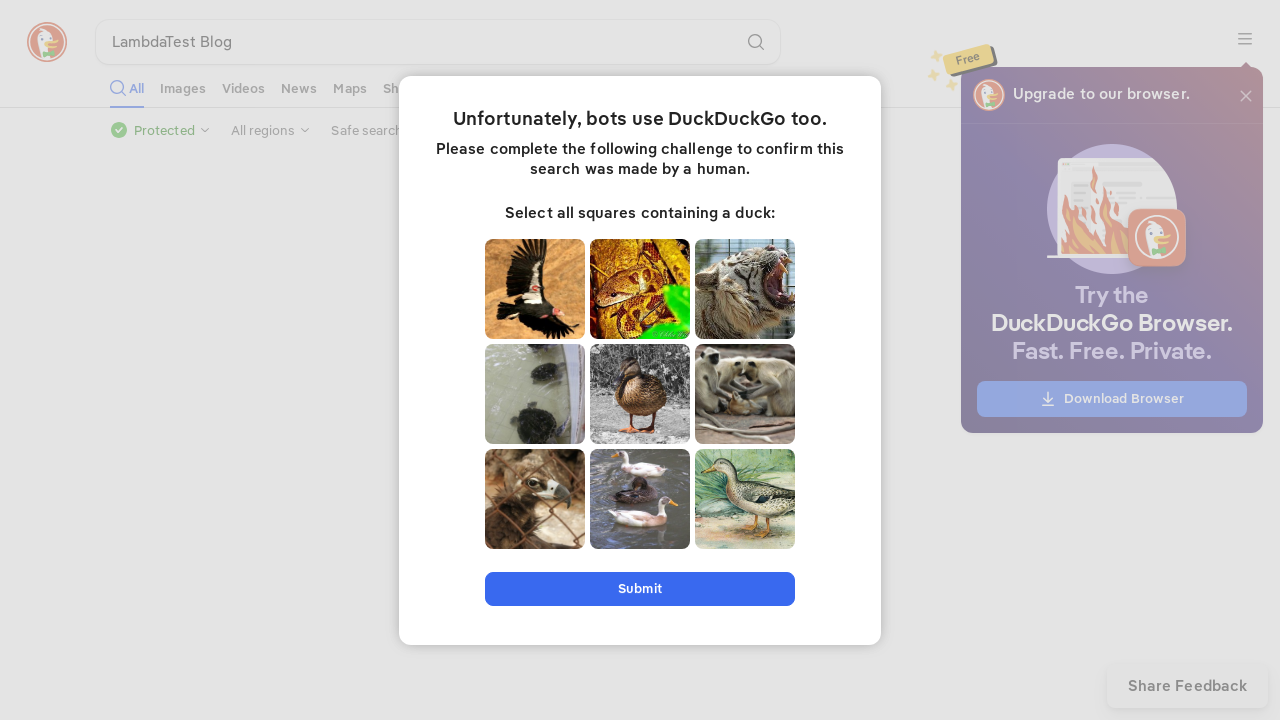